Tests product search functionality by searching for cucumber and beetroot items

Starting URL: https://rahulshettyacademy.com/seleniumPractise/#/cart

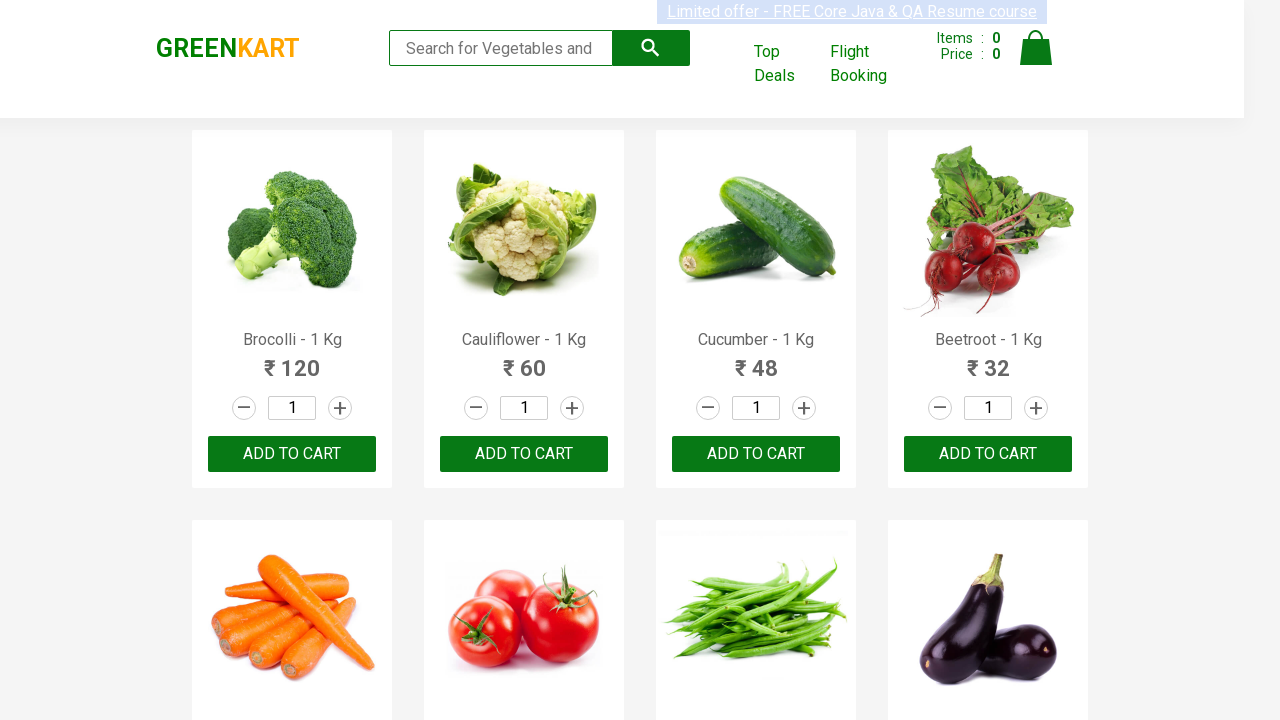

Filled search field with 'cucumber' on .search-keyword
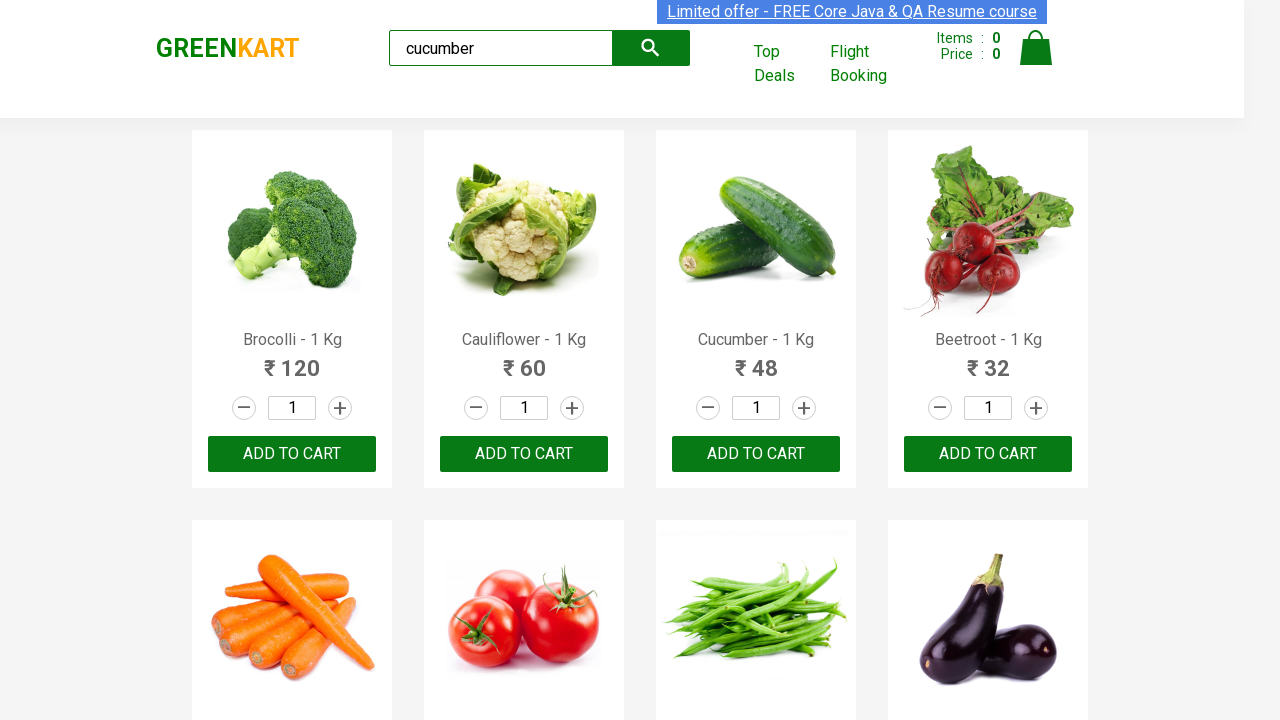

Waited for cucumber product to appear in search results
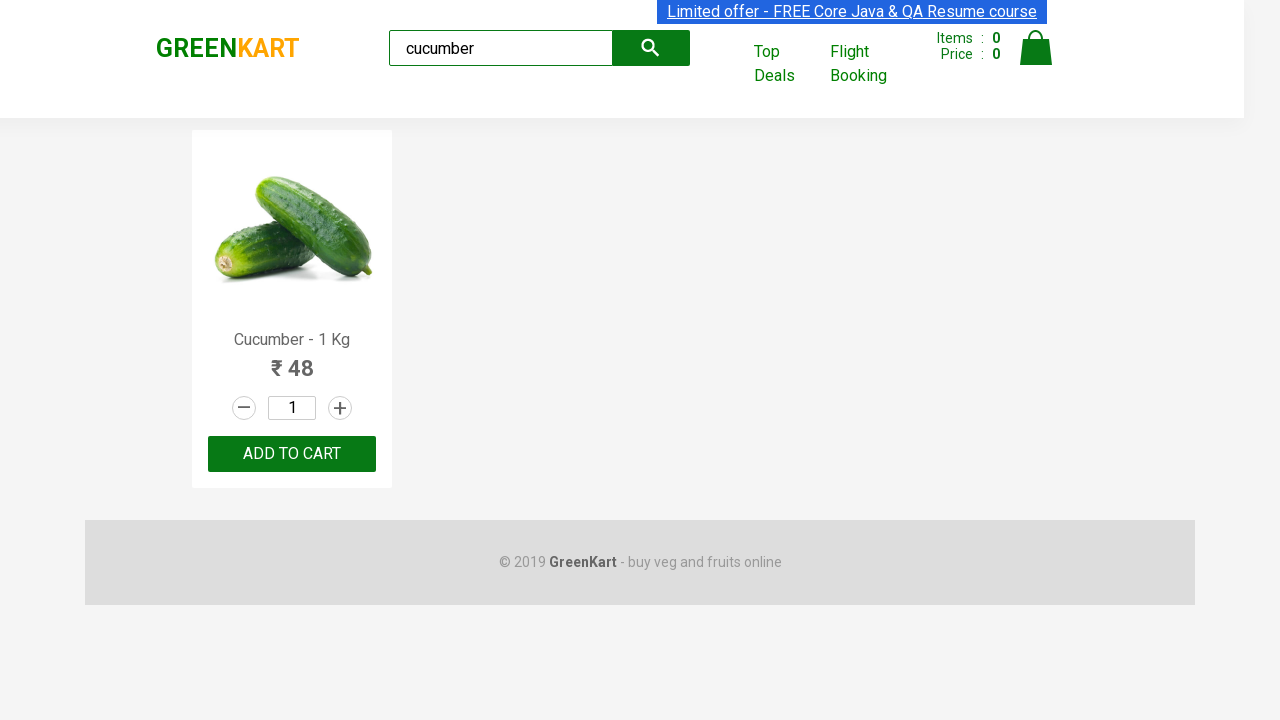

Cleared search field on .search-keyword
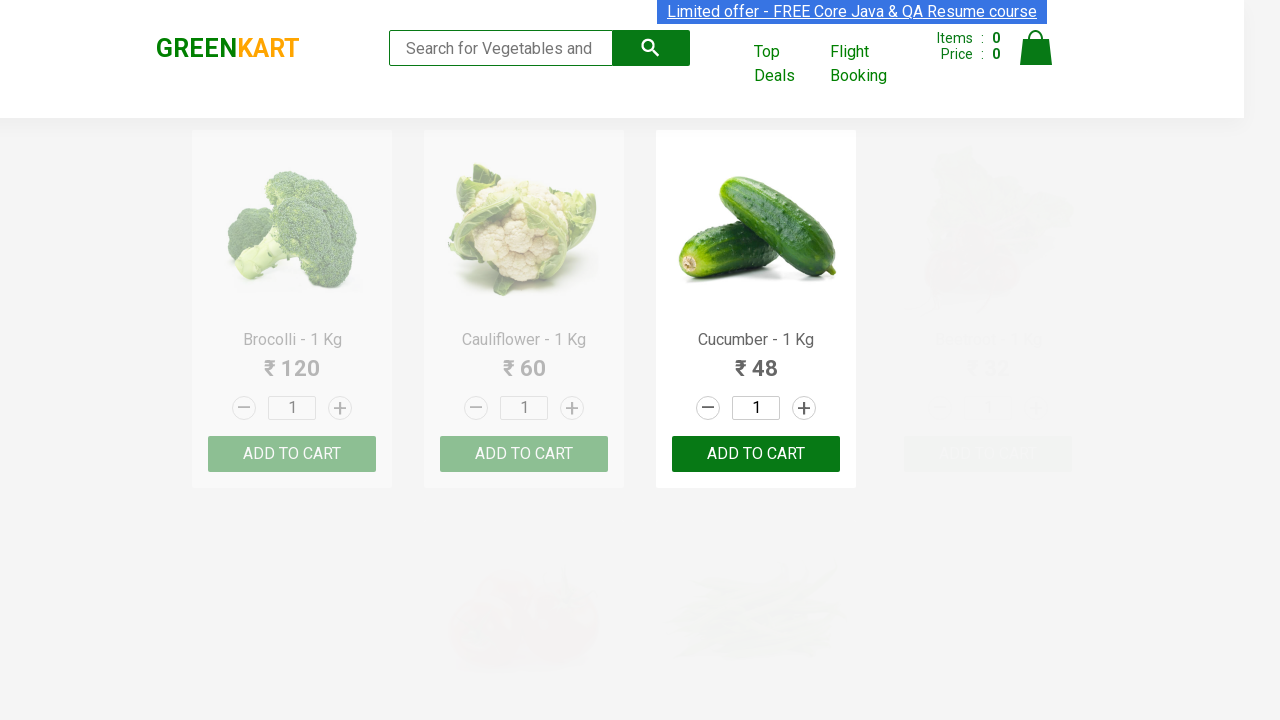

Filled search field with 'beetroot' on .search-keyword
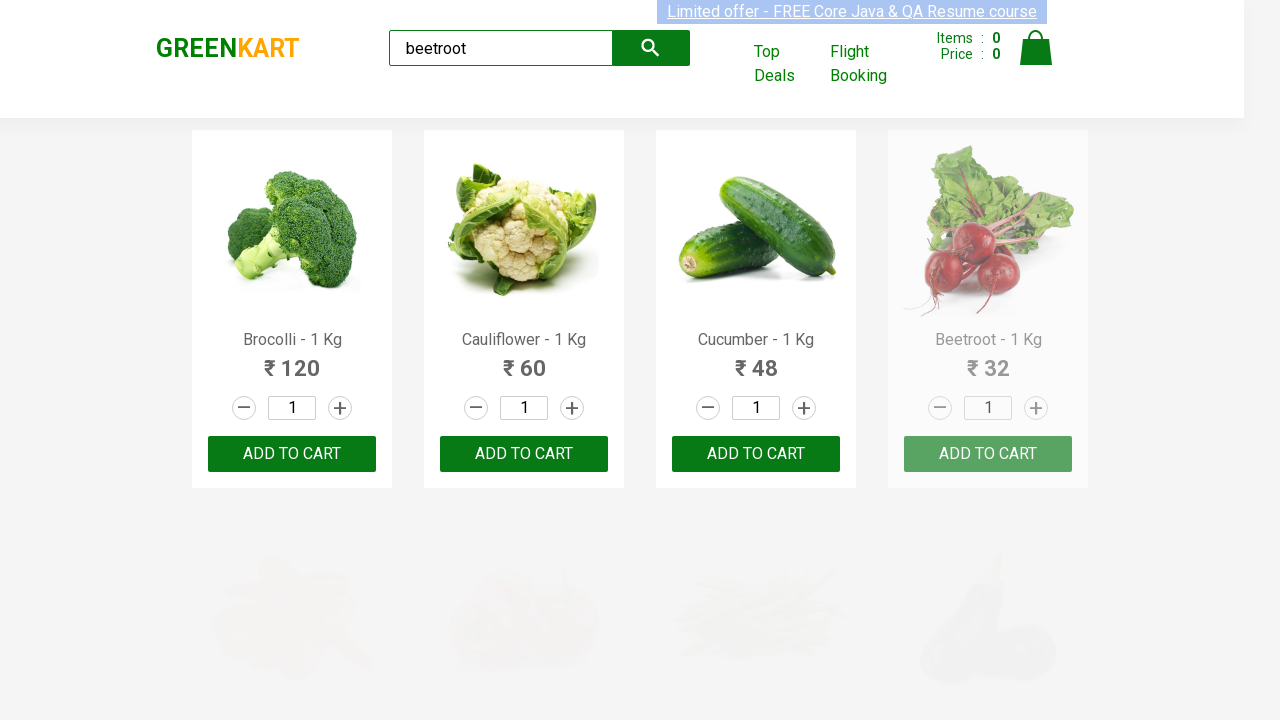

Waited for beetroot product to appear in search results
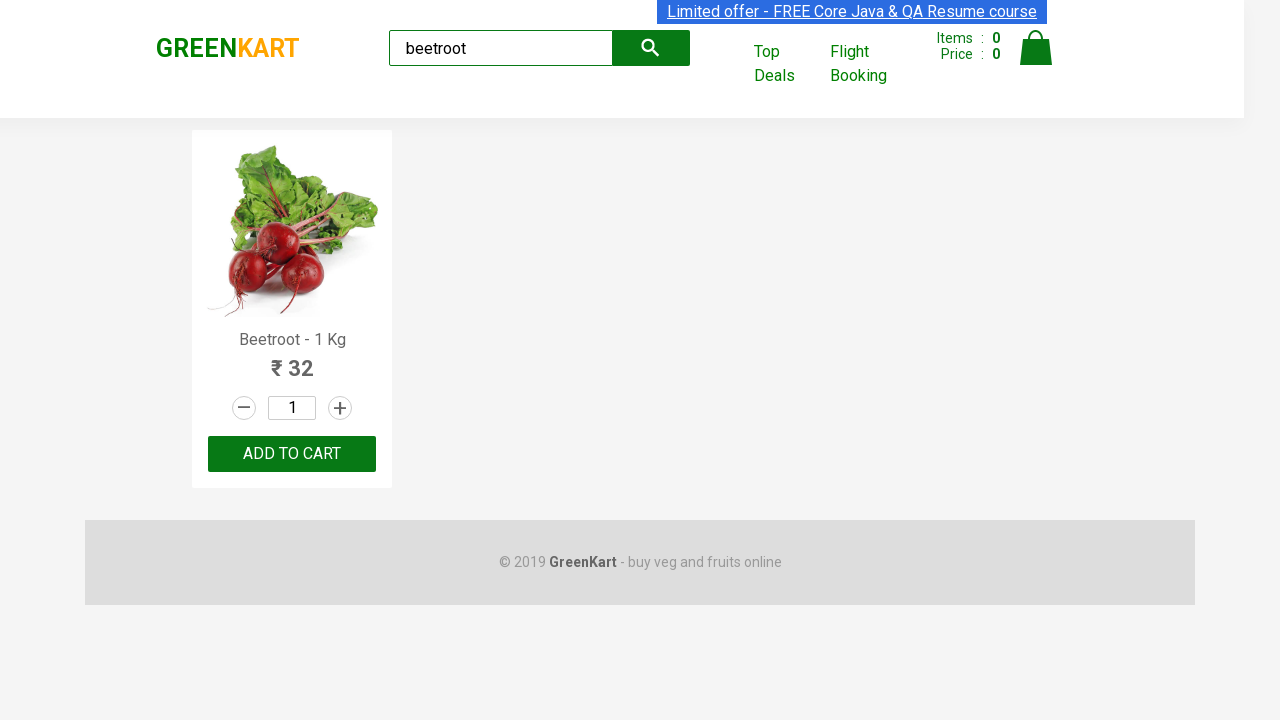

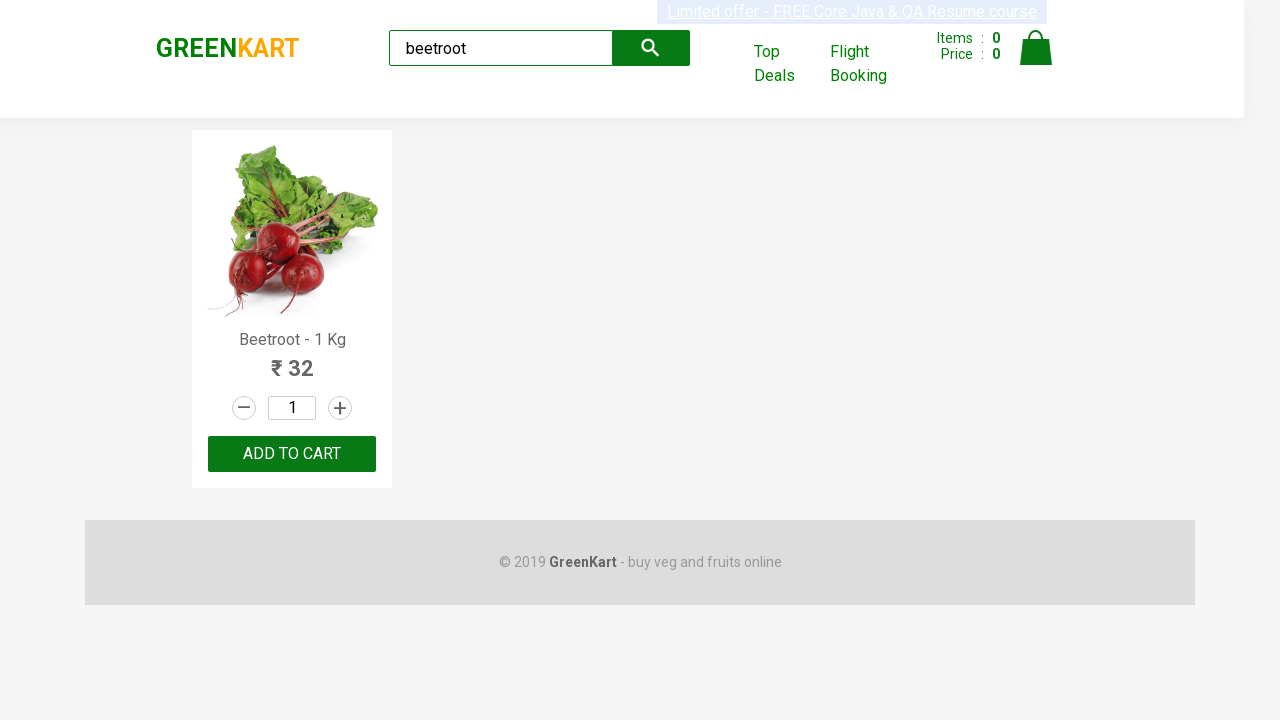